Tests multi-tab browser functionality by opening Selenium and Playwright websites in separate tabs, clicking the "Get Started" button on Playwright site, then switching back to Selenium tab and clicking the "Downloads" link.

Starting URL: https://www.selenium.dev/

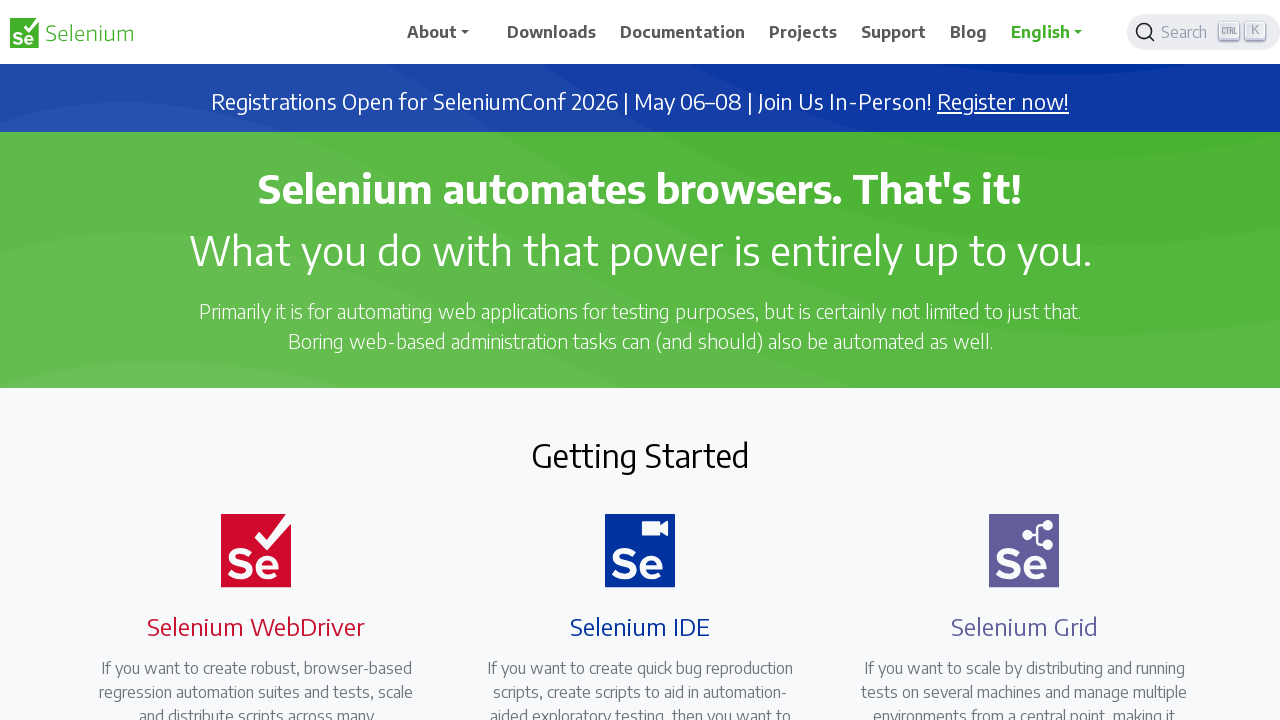

Created new tab for Playwright website
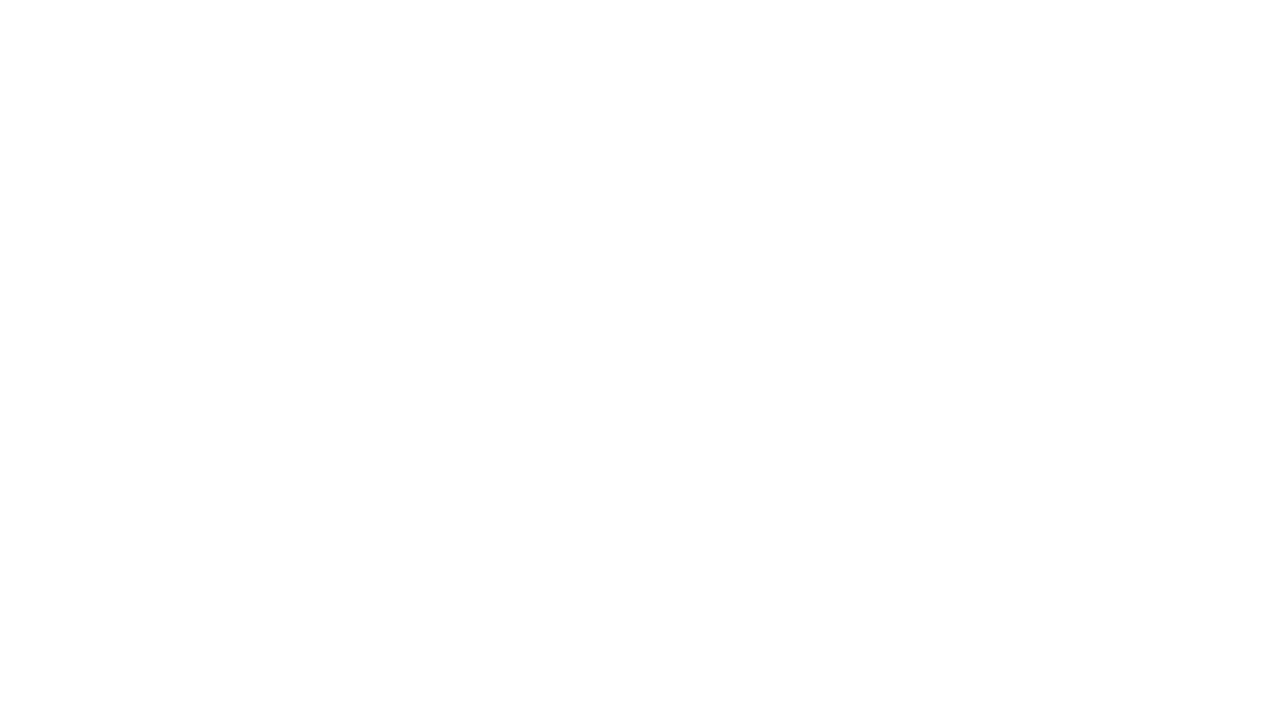

Navigated to Playwright website
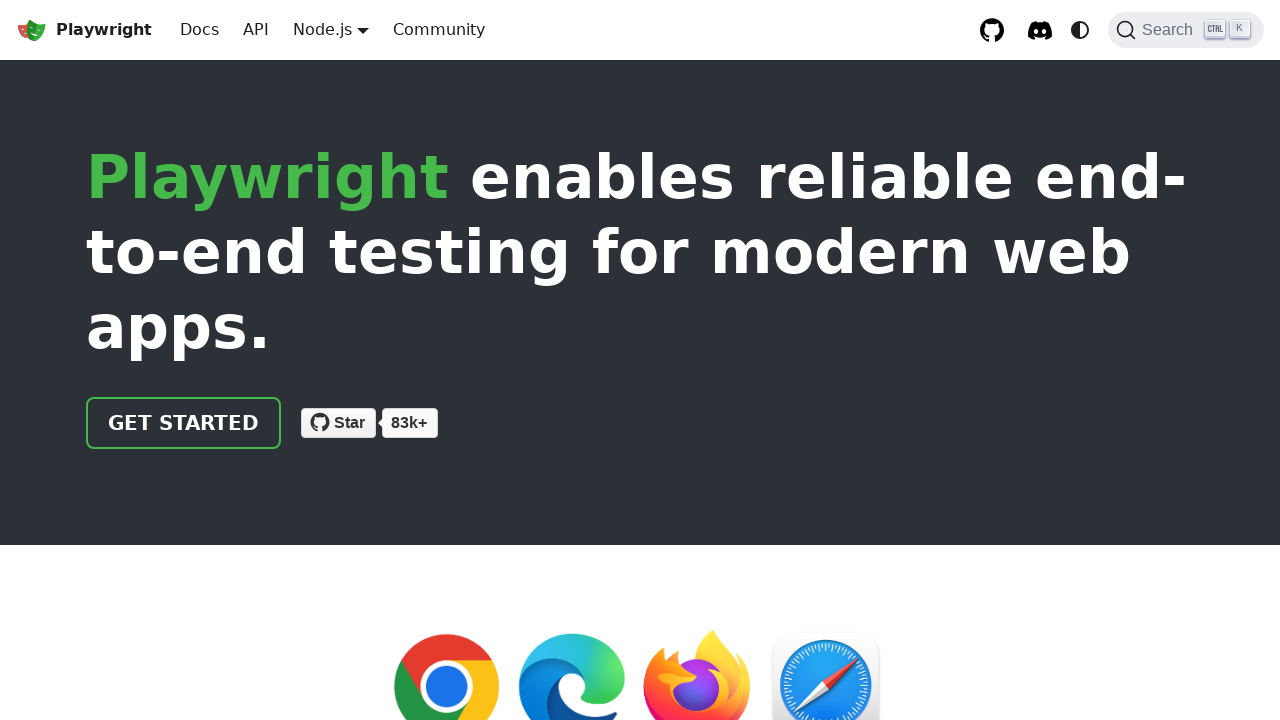

Clicked 'Get Started' button on Playwright site at (184, 423) on .getStarted_Sjon
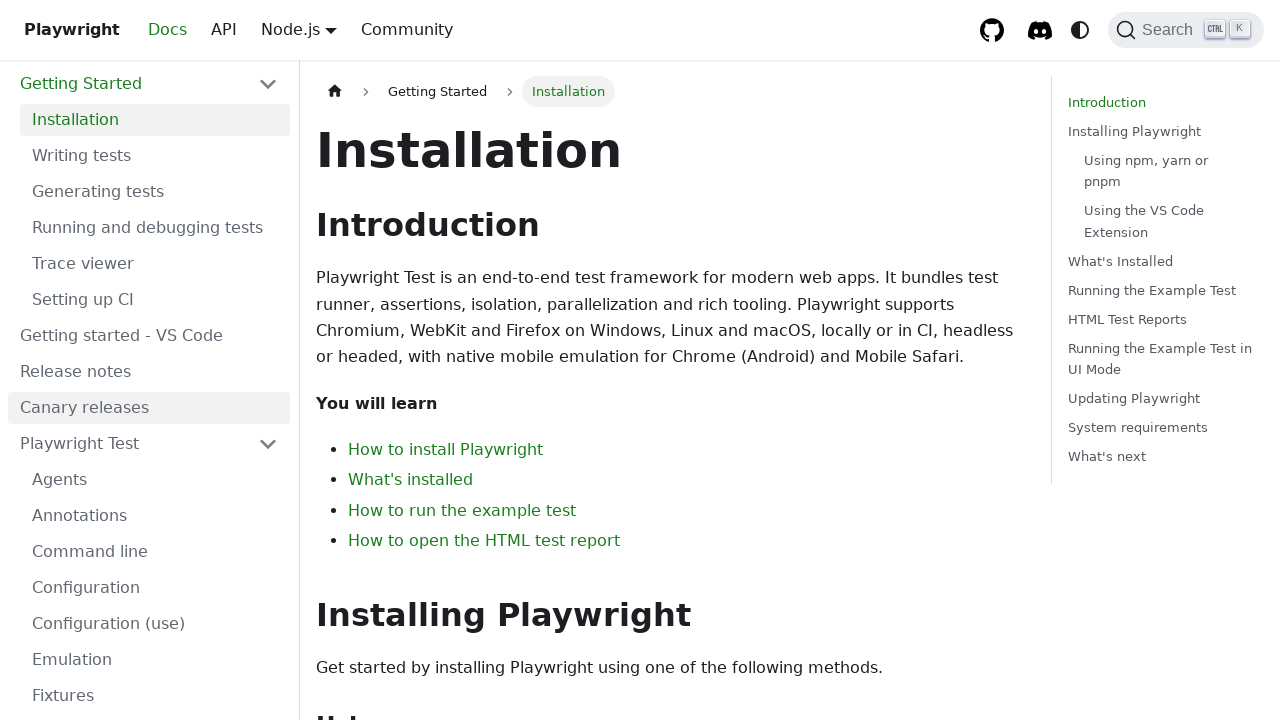

Switched back to Selenium tab
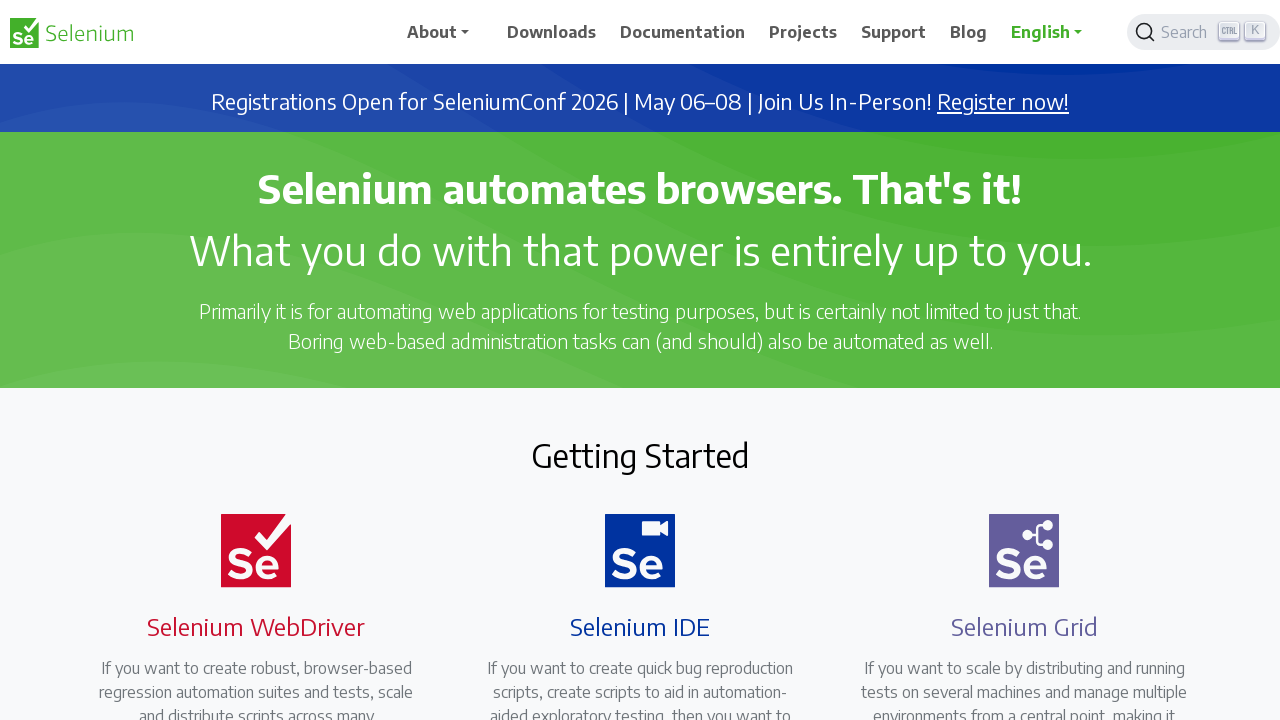

Clicked 'Downloads' link on Selenium site at (552, 32) on xpath=//span[normalize-space()='Downloads']
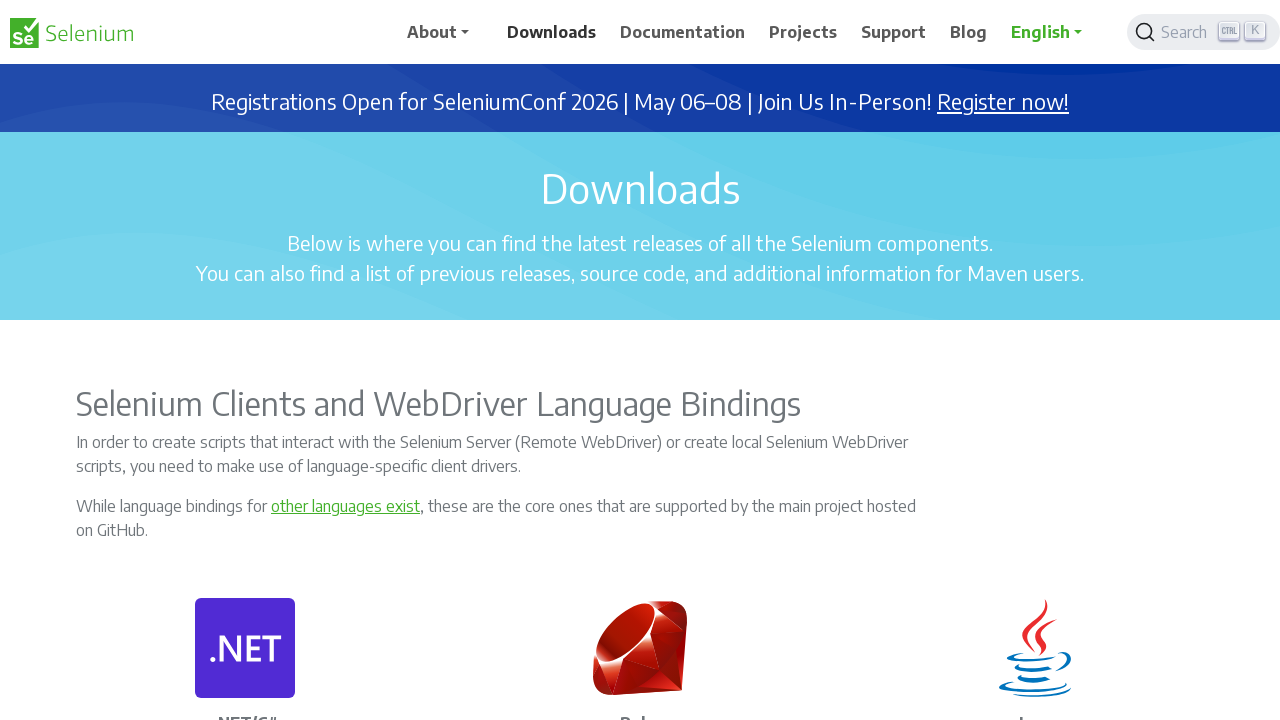

Page navigation completed and network idle
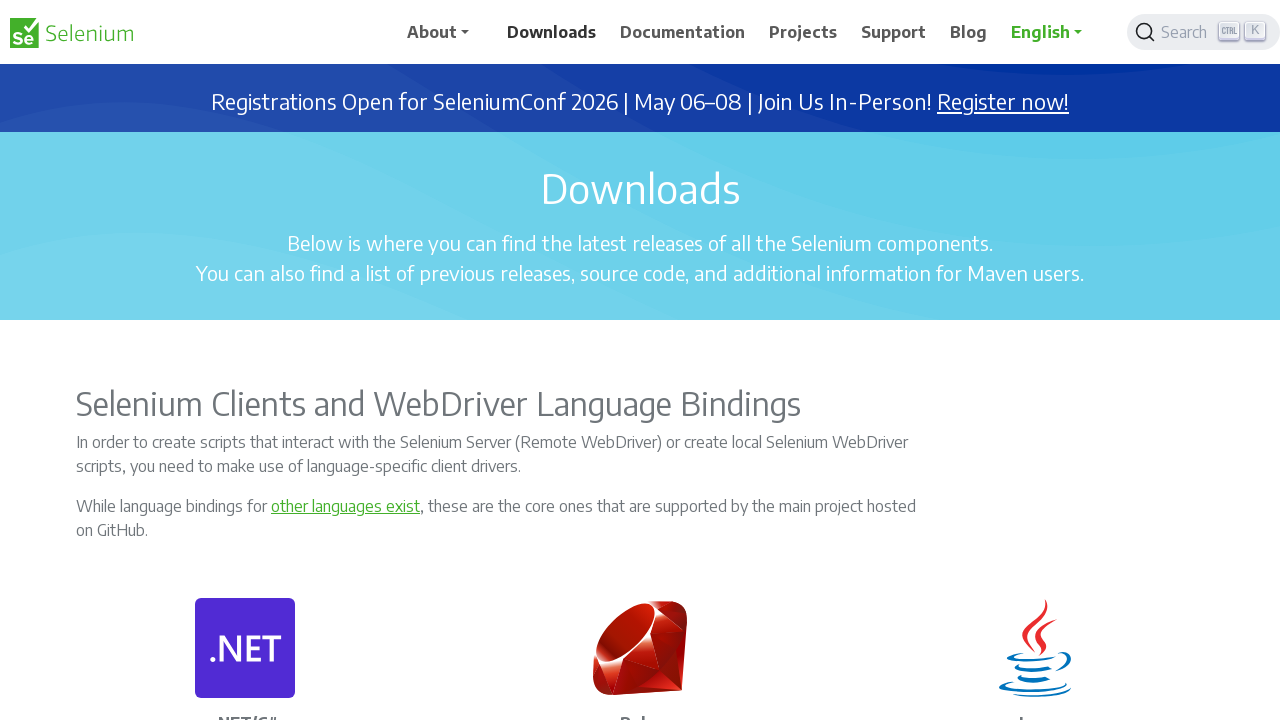

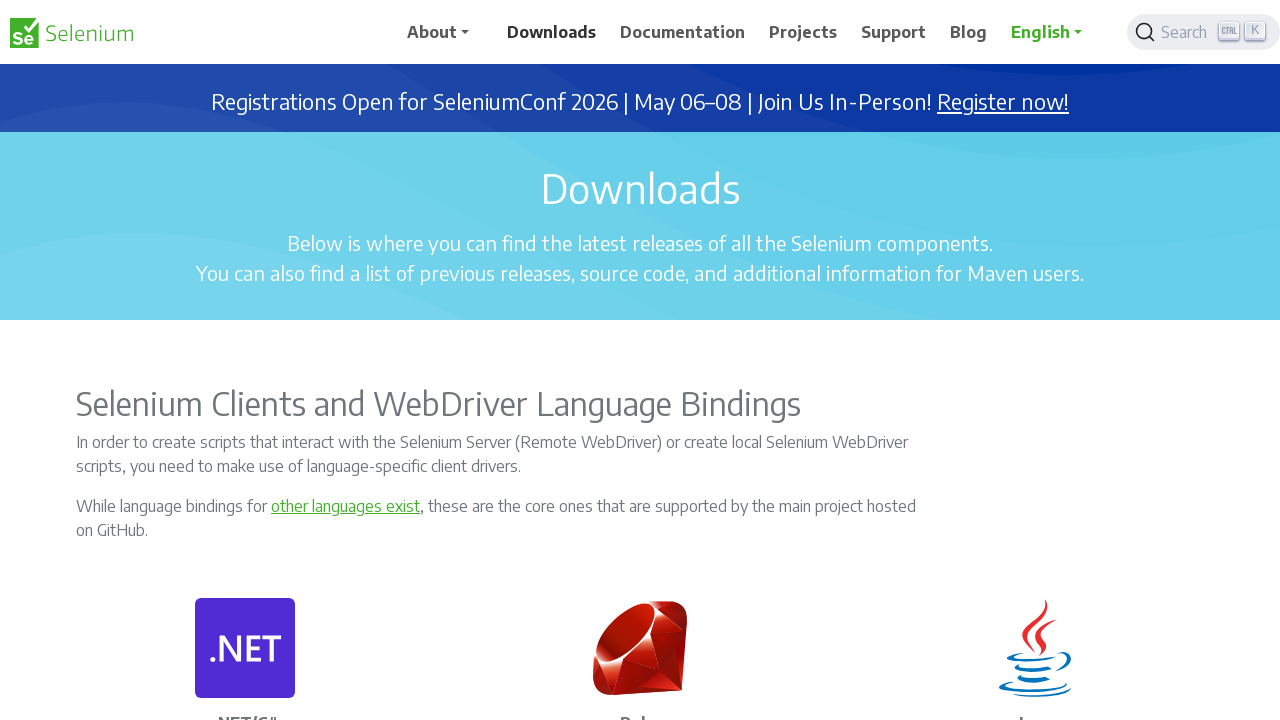